Tests form submission with name and phone filled but email field left empty

Starting URL: https://lm.skillbox.cc/qa_tester/module02/homework1/

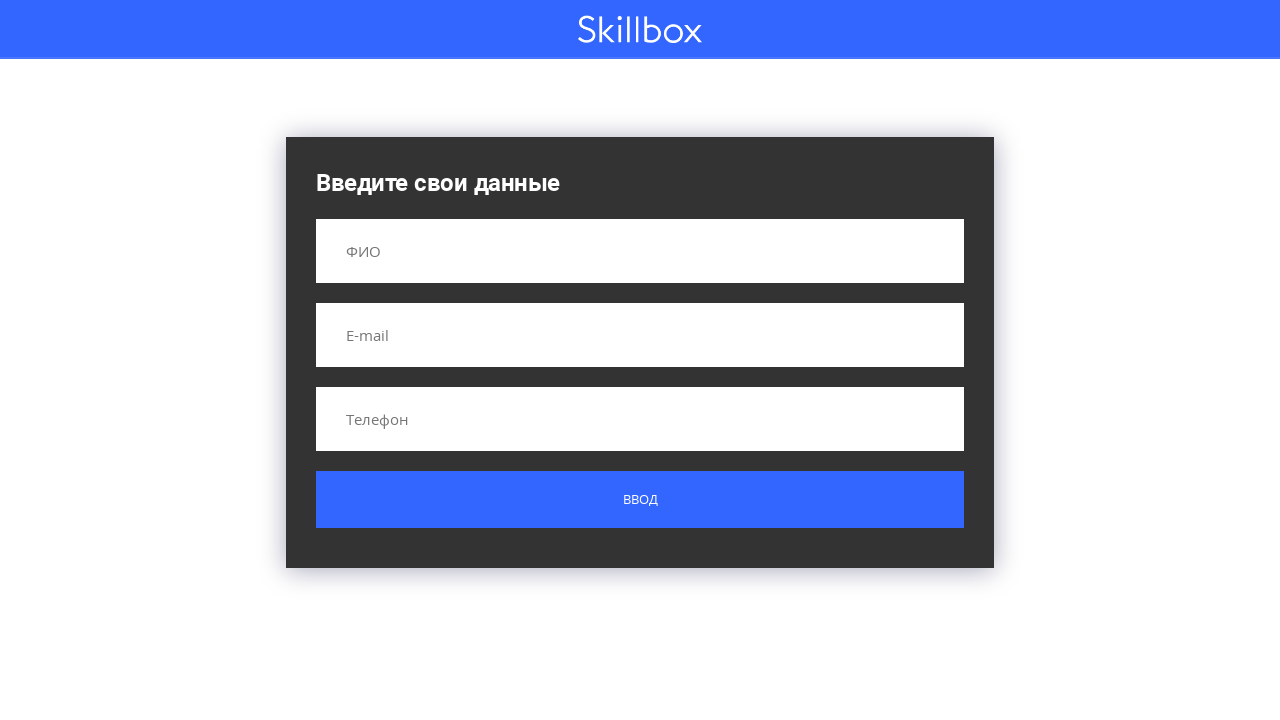

Filled name field with 'Петров Петр Петрович' on input[name='name']
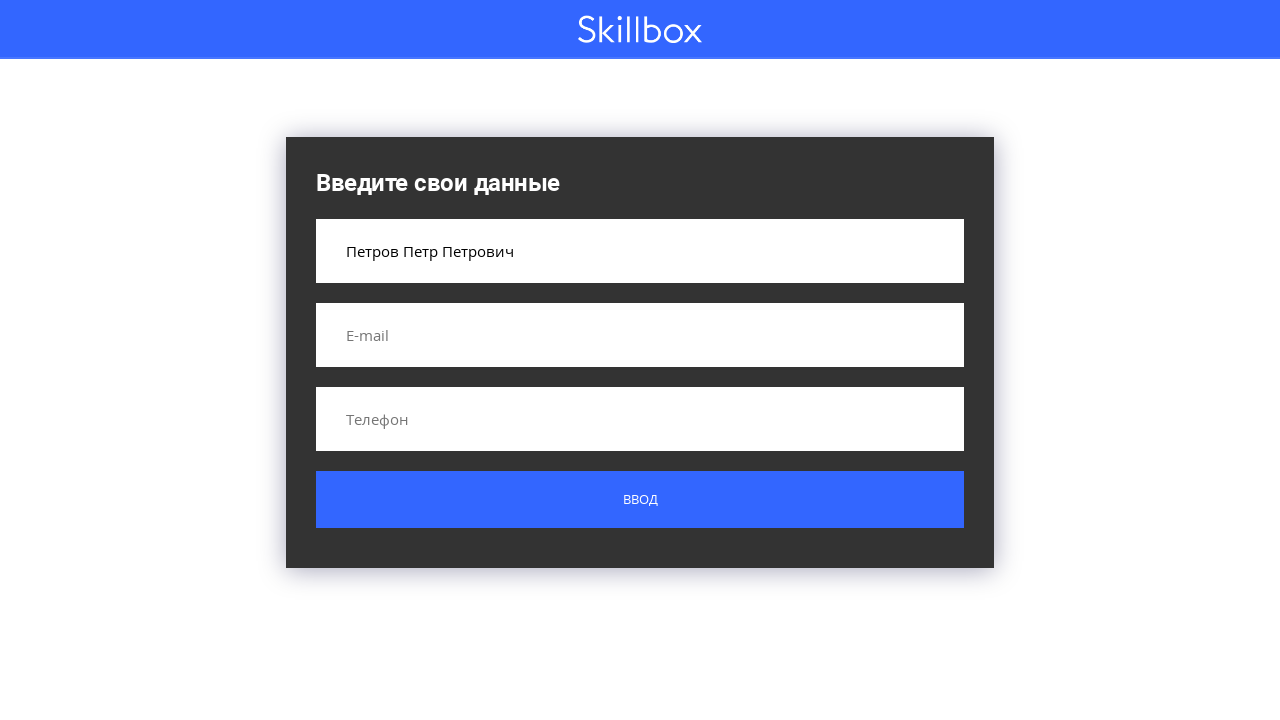

Filled phone field with '89135557766' on input[name='phone']
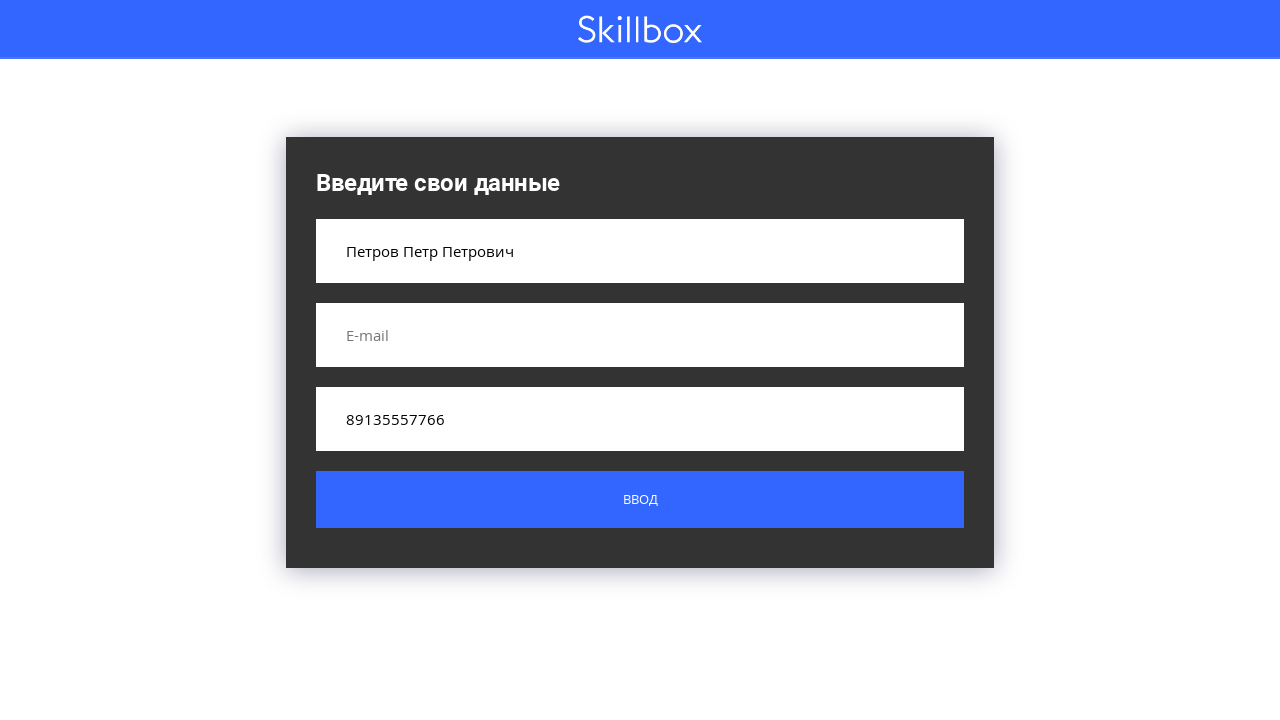

Clicked submit button to submit form with name and phone only (email field left empty) at (640, 500) on .button
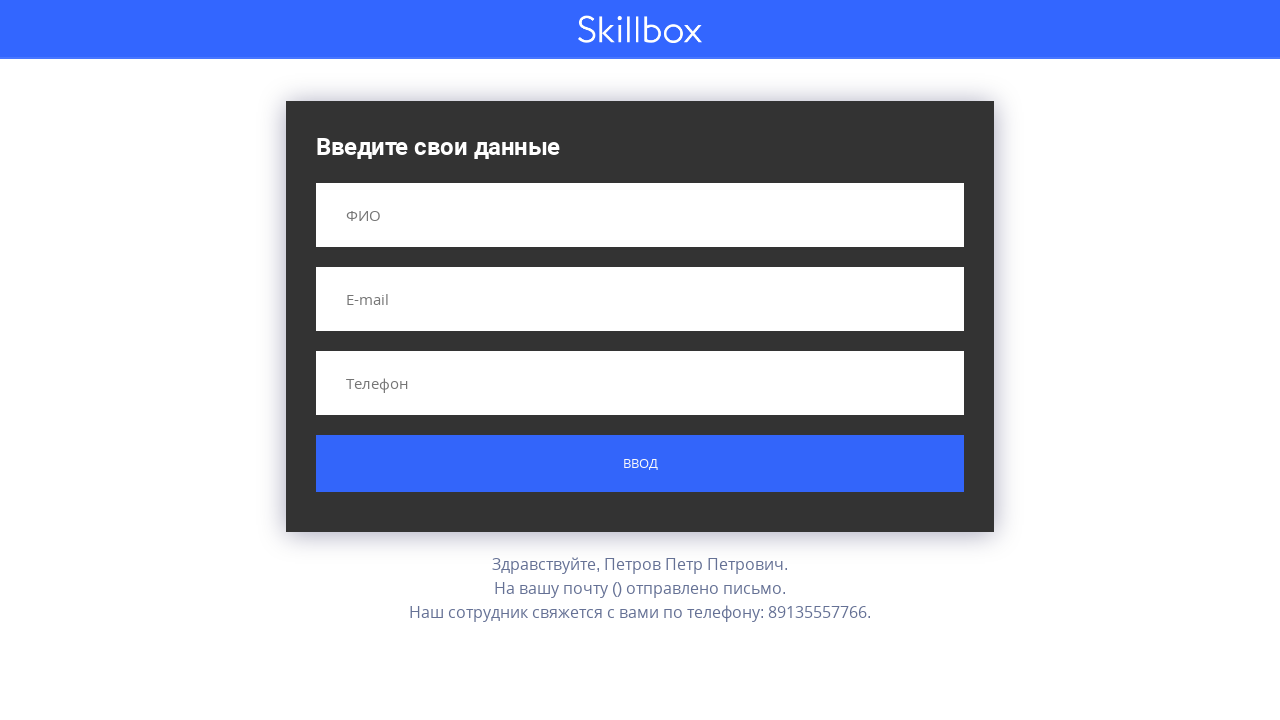

Form submission result appeared on page
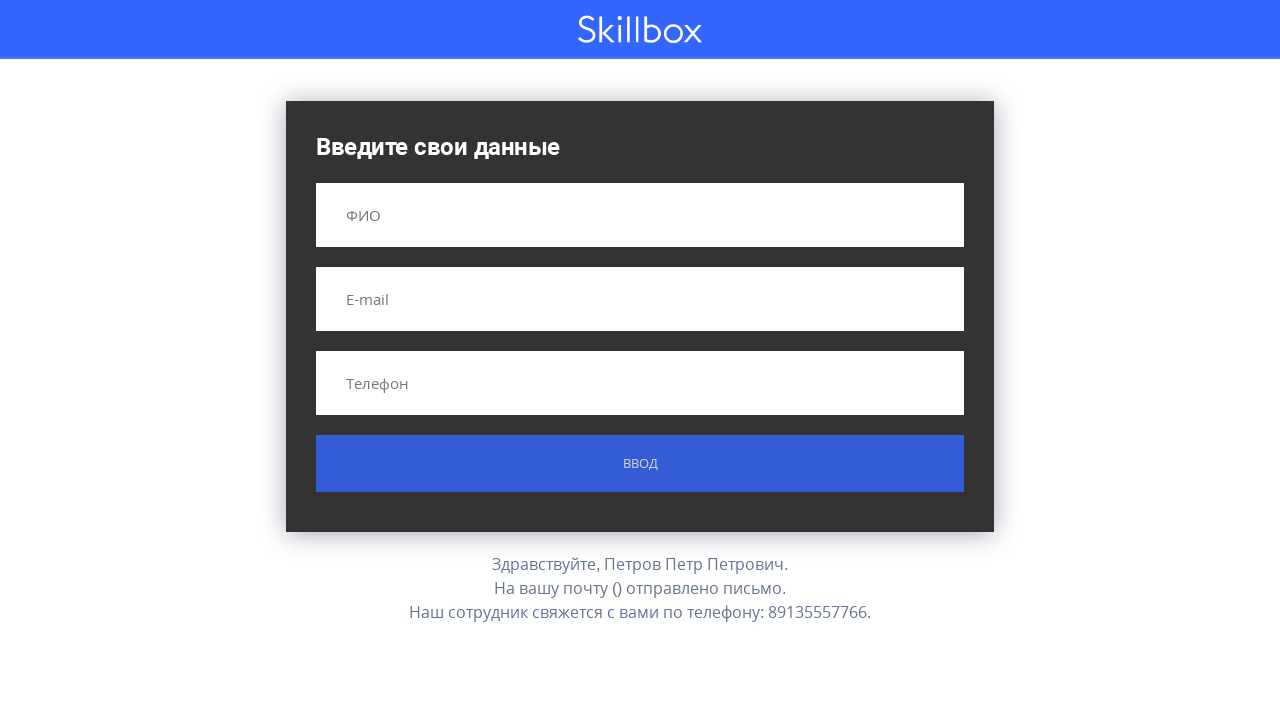

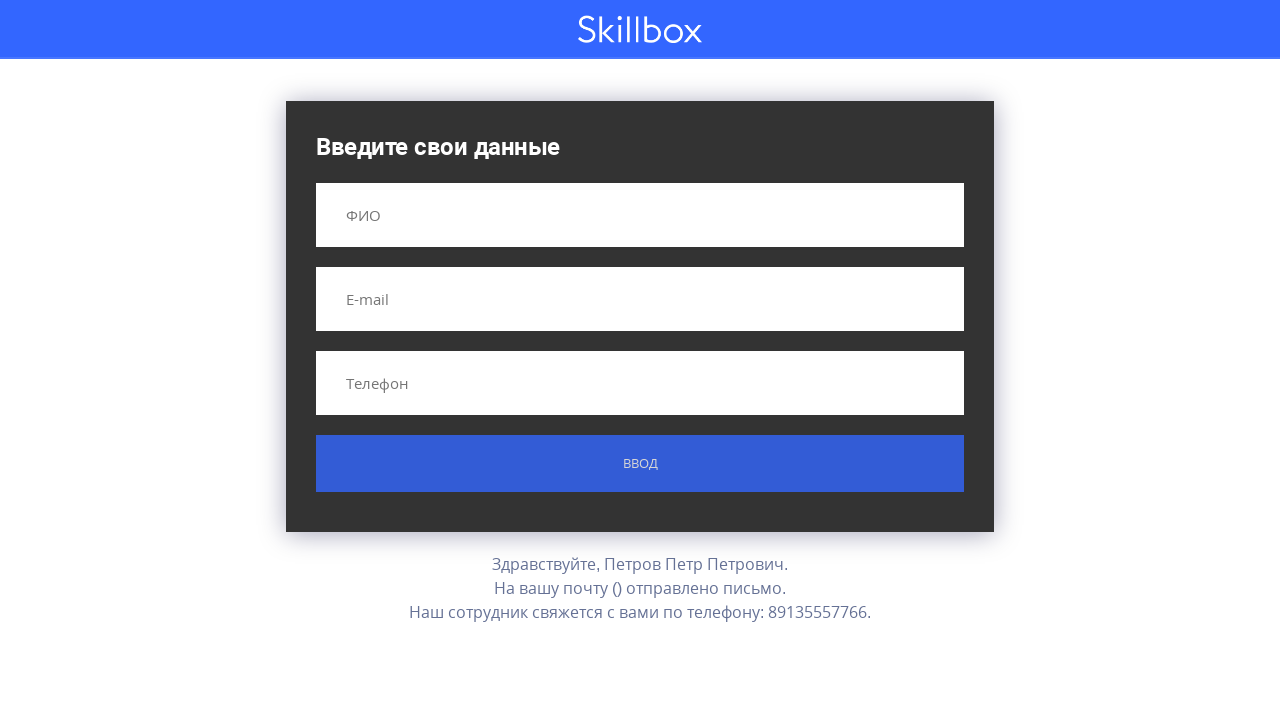